Tests the e-commerce checkout flow by searching for products starting with "ca", adding Cashews to cart, proceeding to checkout, selecting India as country, and completing the order placement.

Starting URL: https://rahulshettyacademy.com/seleniumPractise/#/

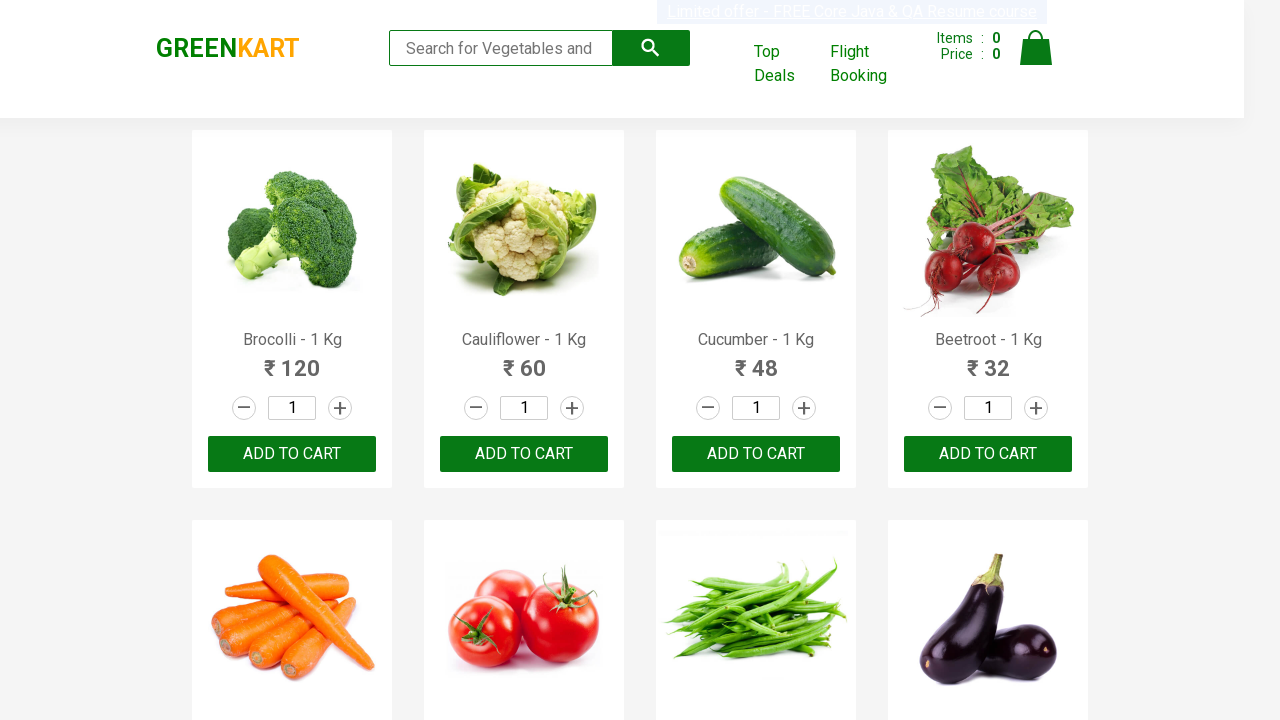

Filled search field with 'ca' to find products on .search-keyword
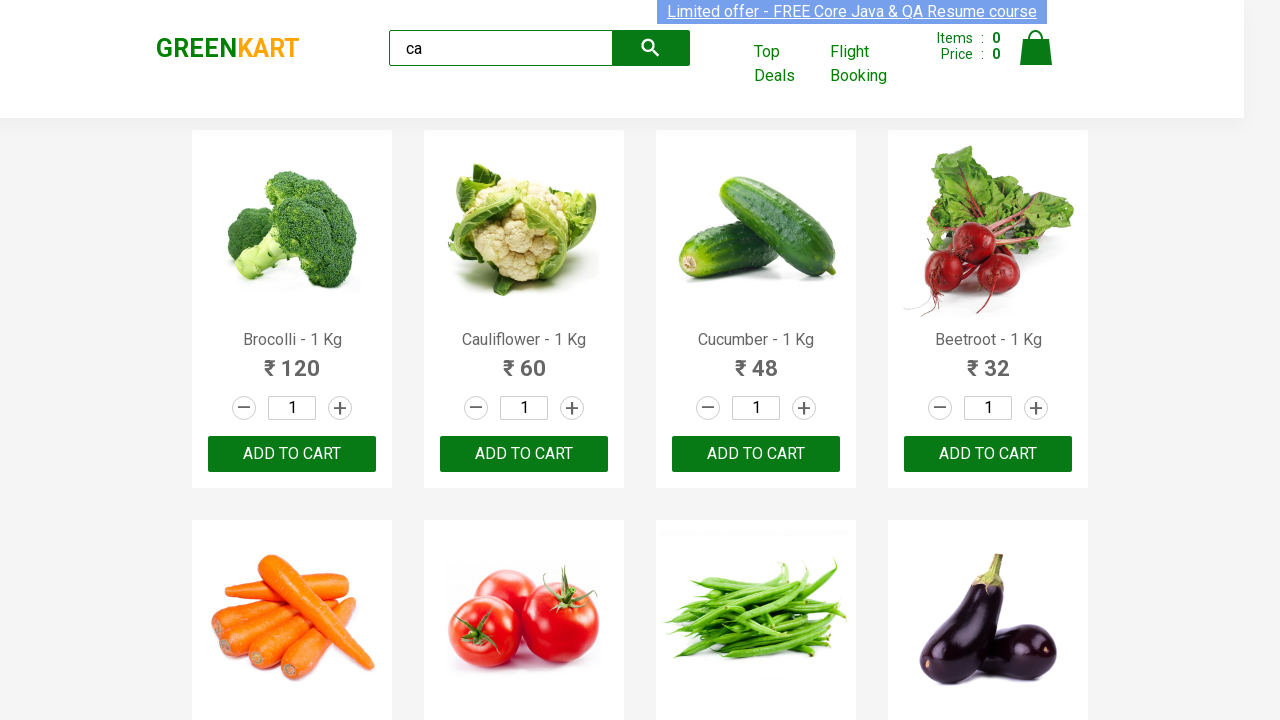

Clicked search button to search for products at (651, 48) on .search-button
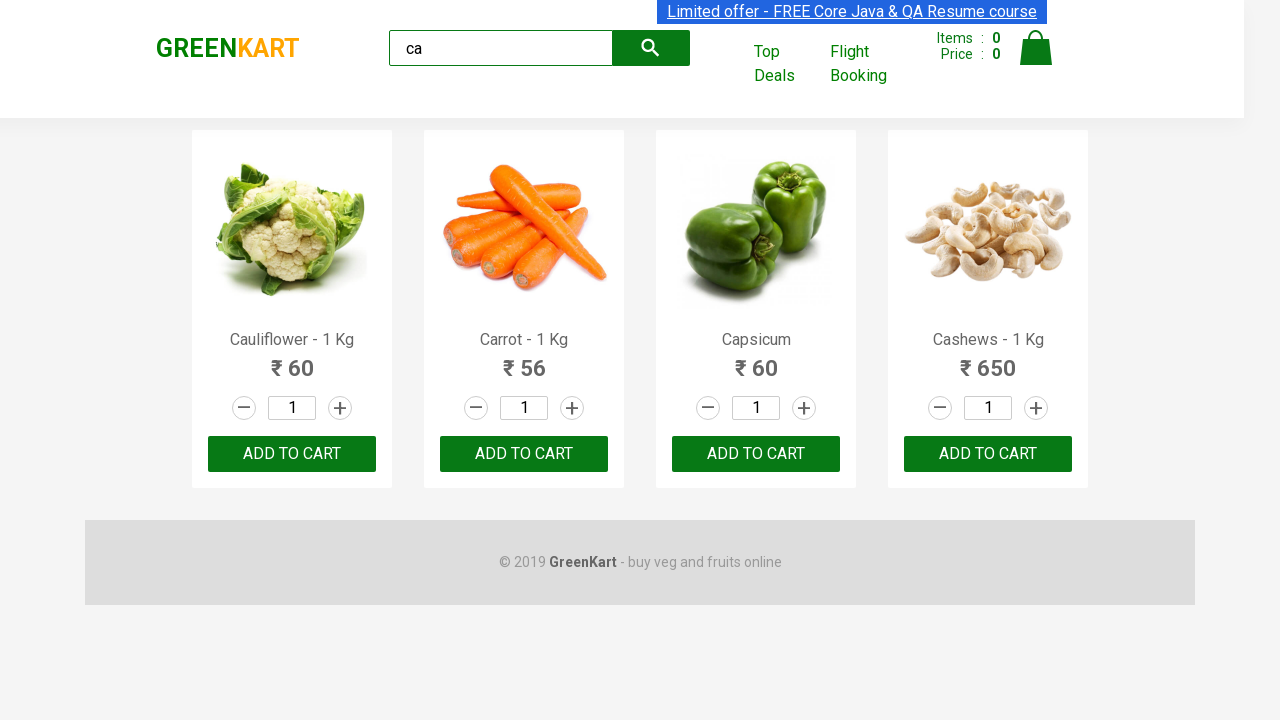

Search results loaded with product names visible
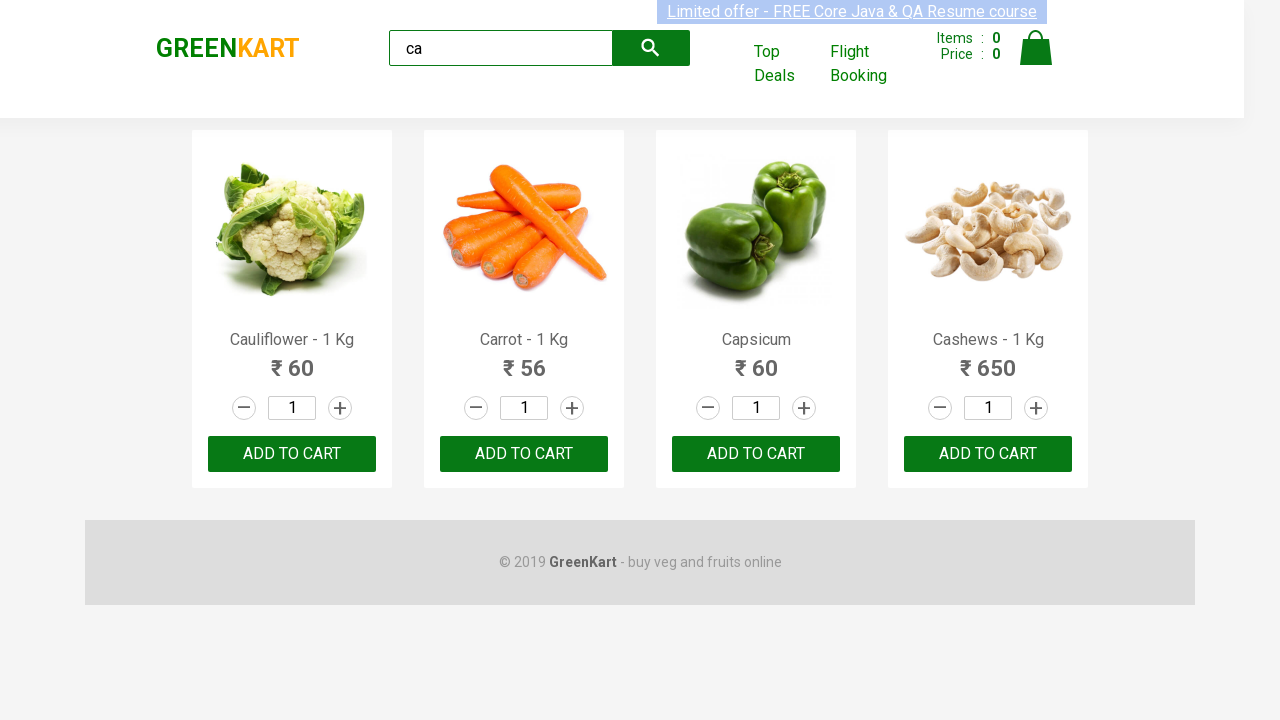

Found Cashews product and clicked add to cart button at (988, 454) on .product-action button >> nth=3
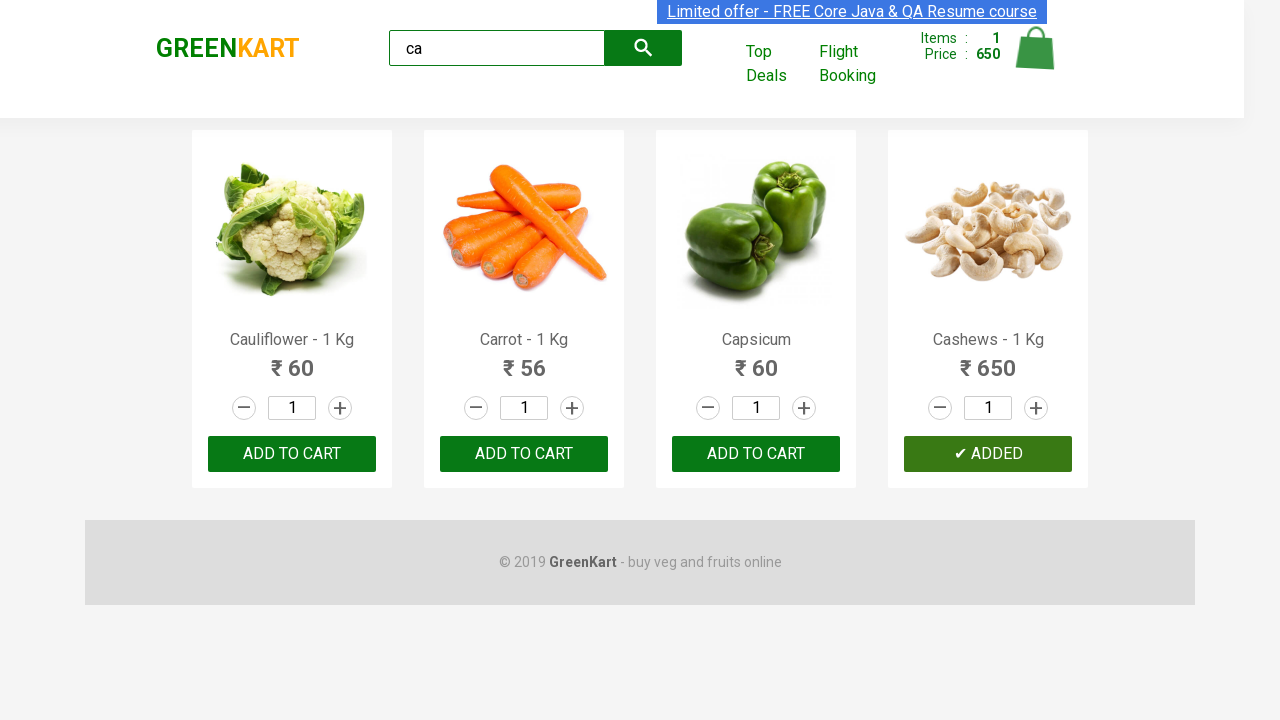

Clicked cart icon to view cart at (1036, 48) on img[alt='Cart']
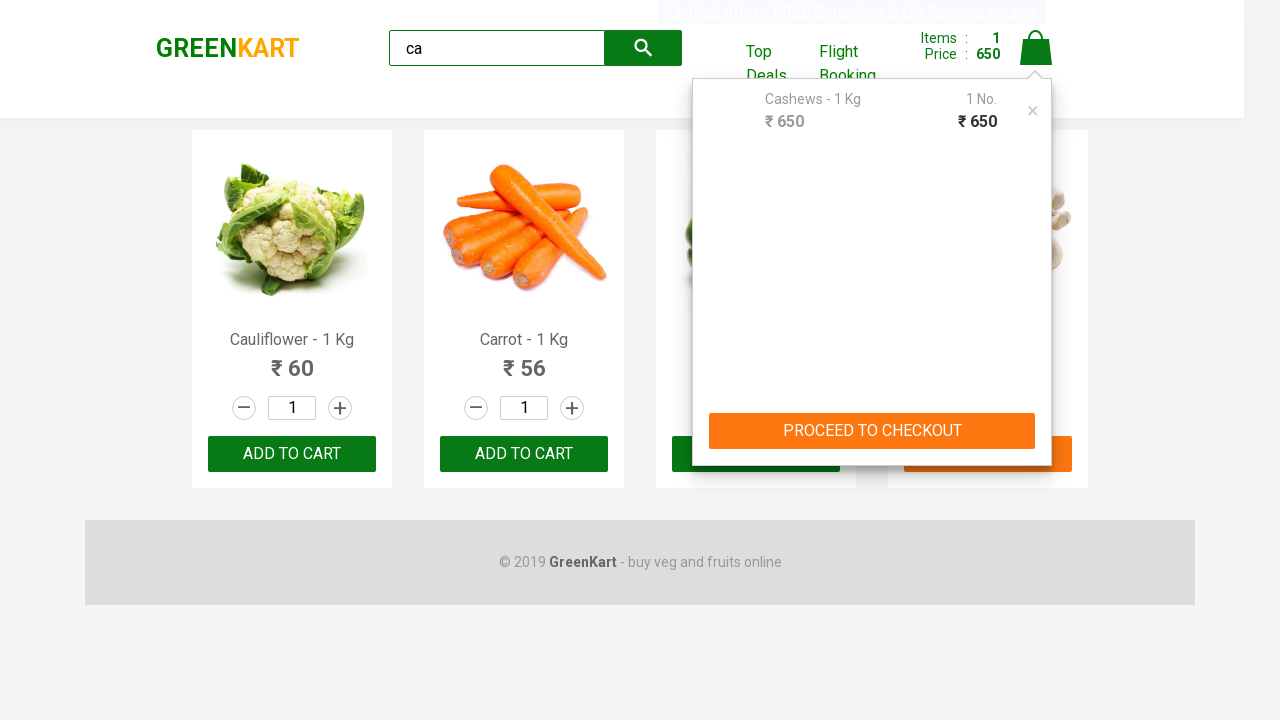

Clicked proceed to checkout button at (872, 431) on .action-block button >> nth=0
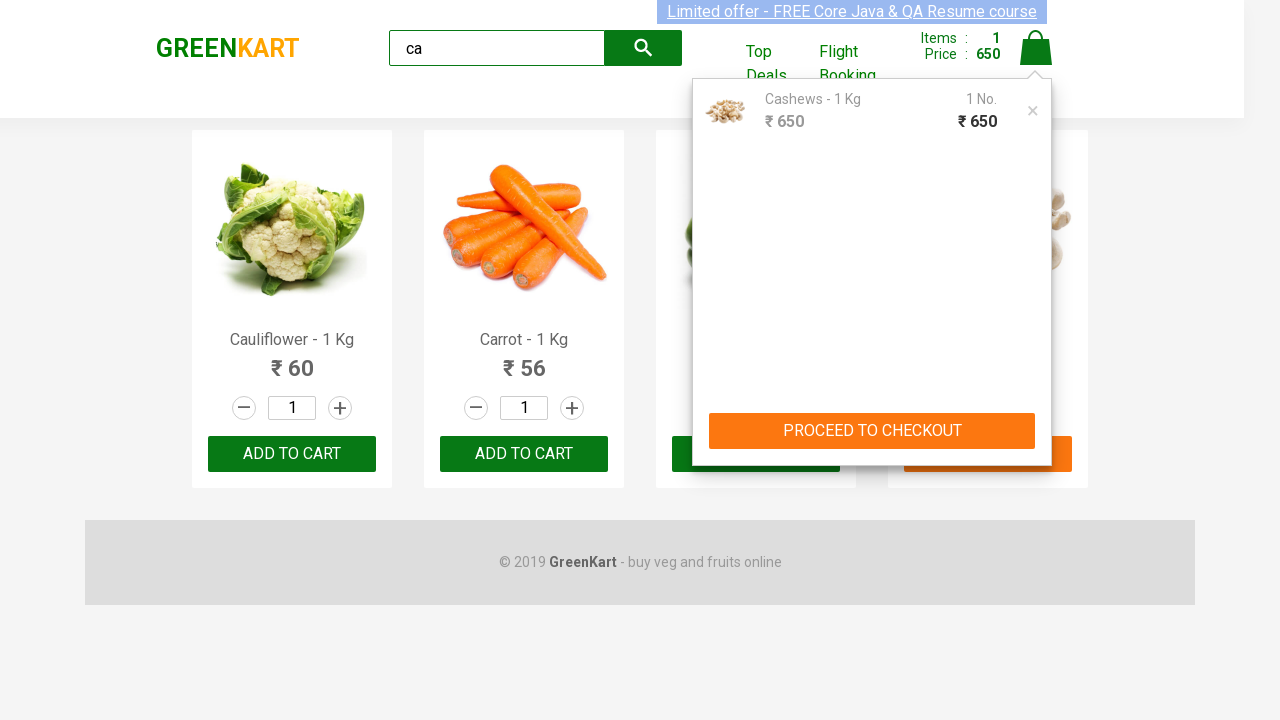

Clicked Place Order button at (1036, 420) on text=Place Order
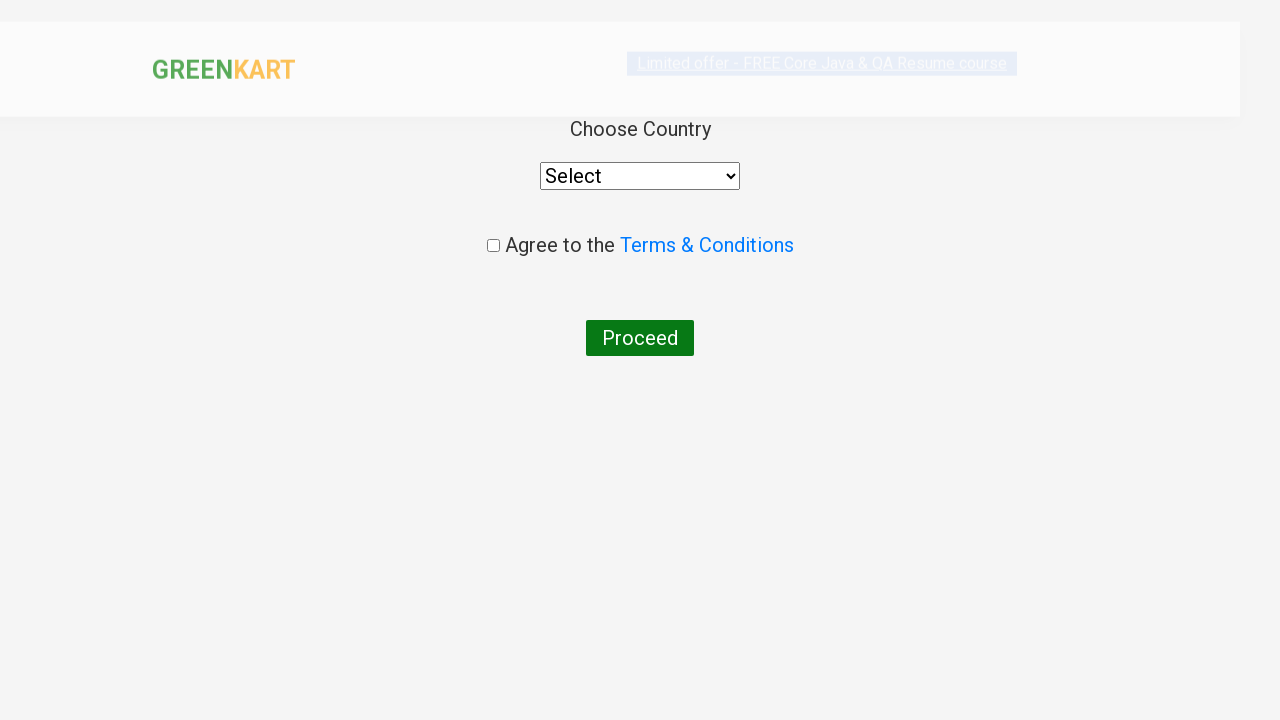

Selected India as the country on select
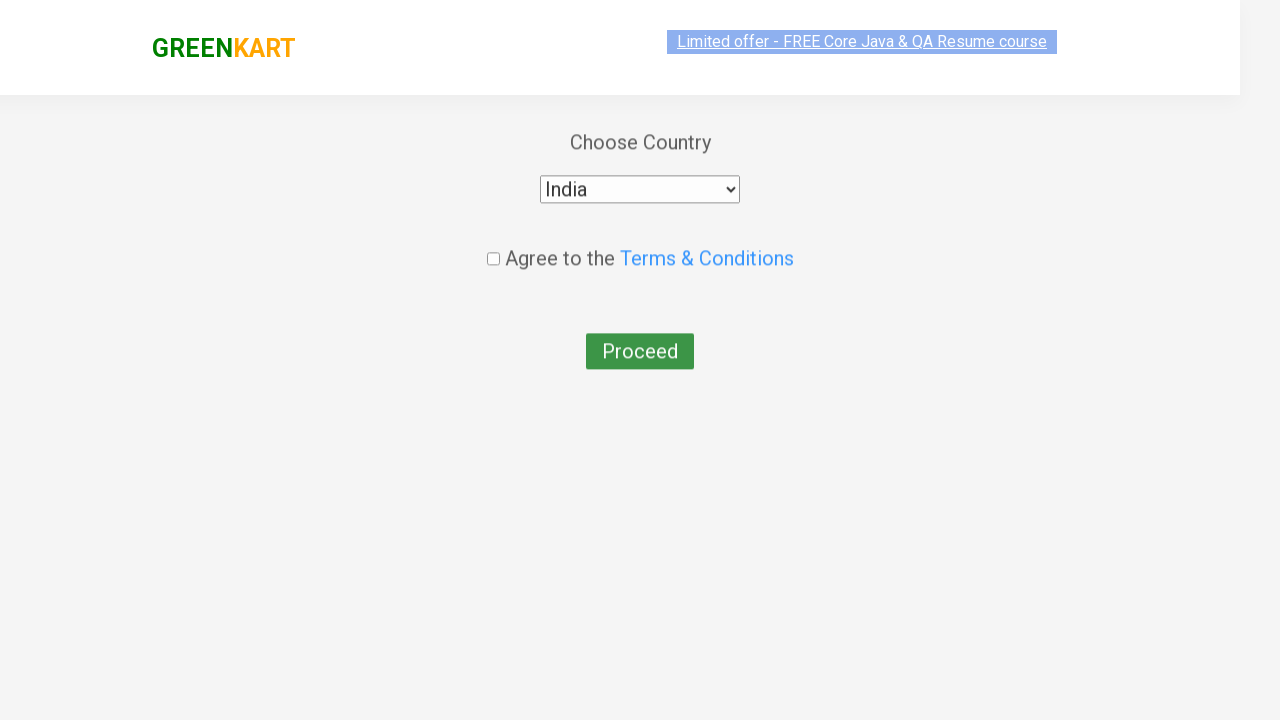

Clicked agreement checkbox at (493, 246) on .chkAgree
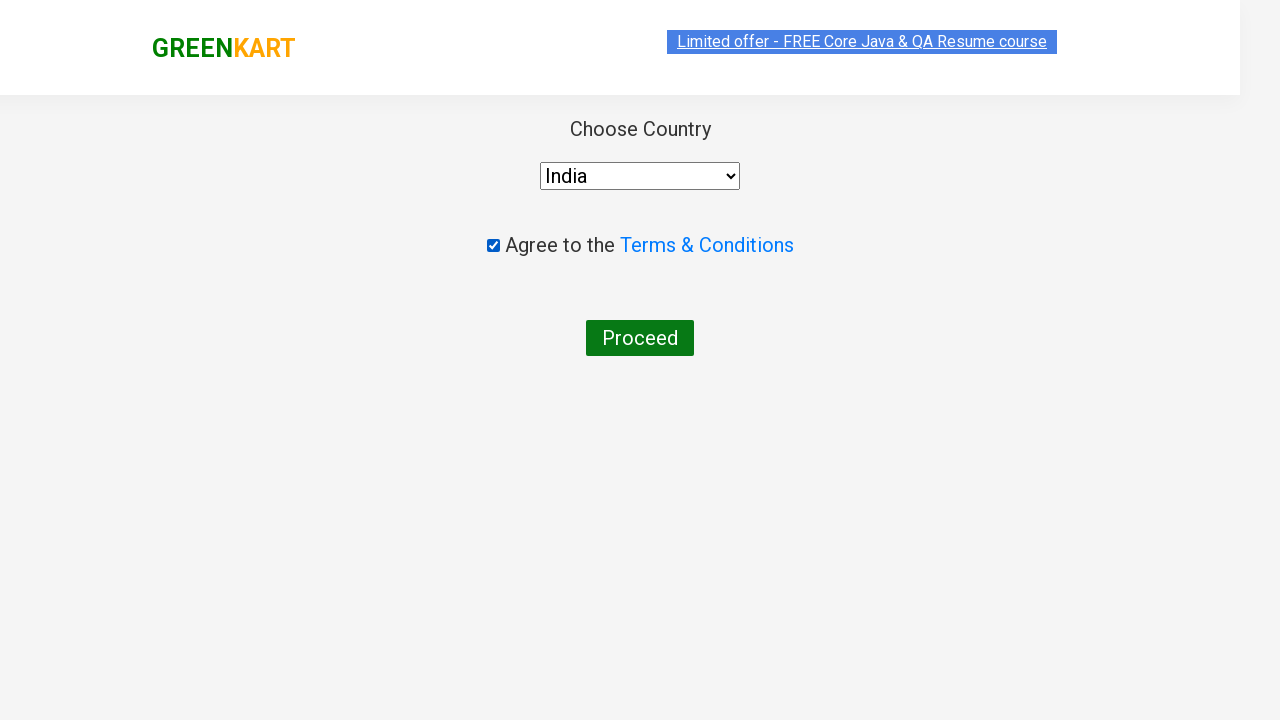

Clicked final Proceed button to complete order at (640, 338) on button:has-text('Proceed')
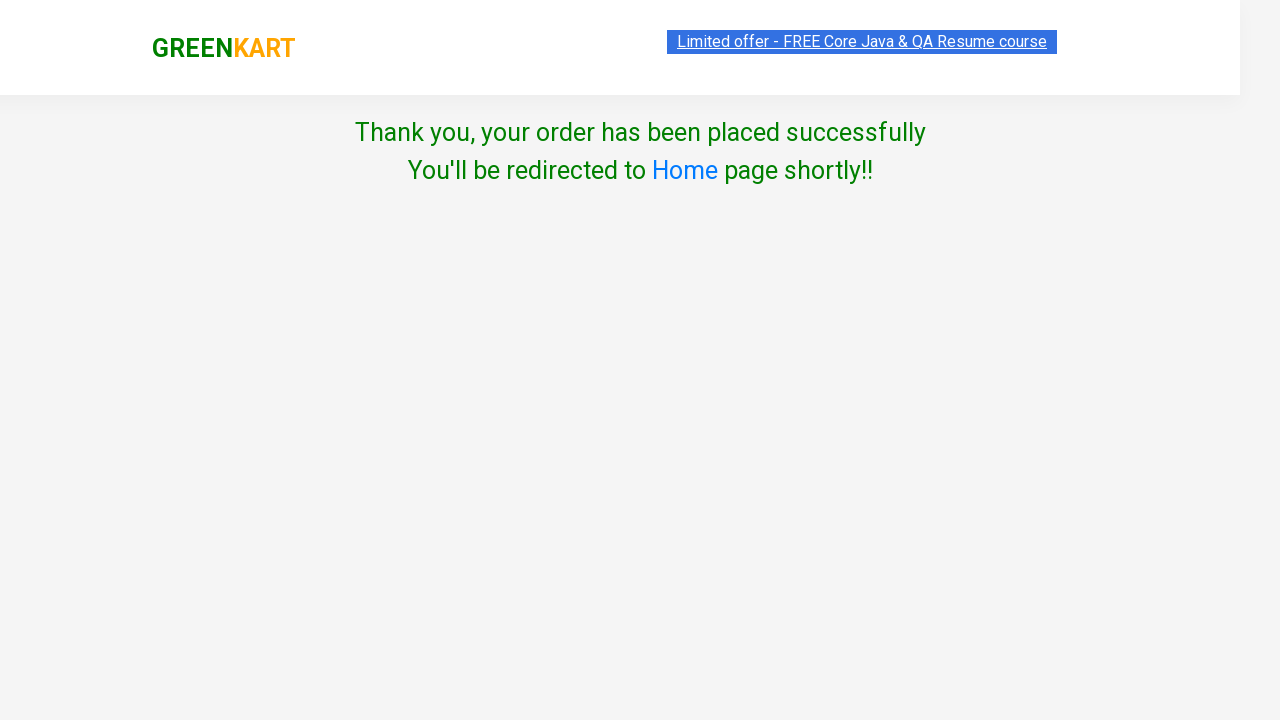

Order confirmation message displayed: 'Thank you, your order has been placed successfully'
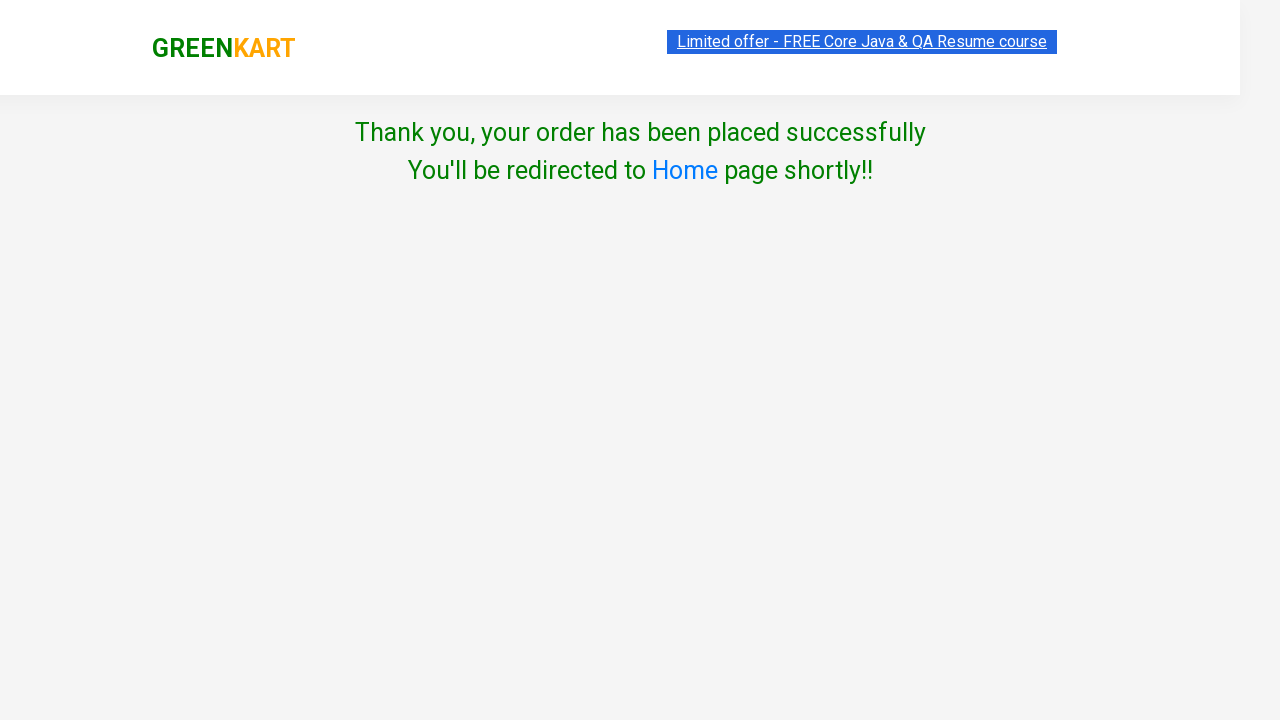

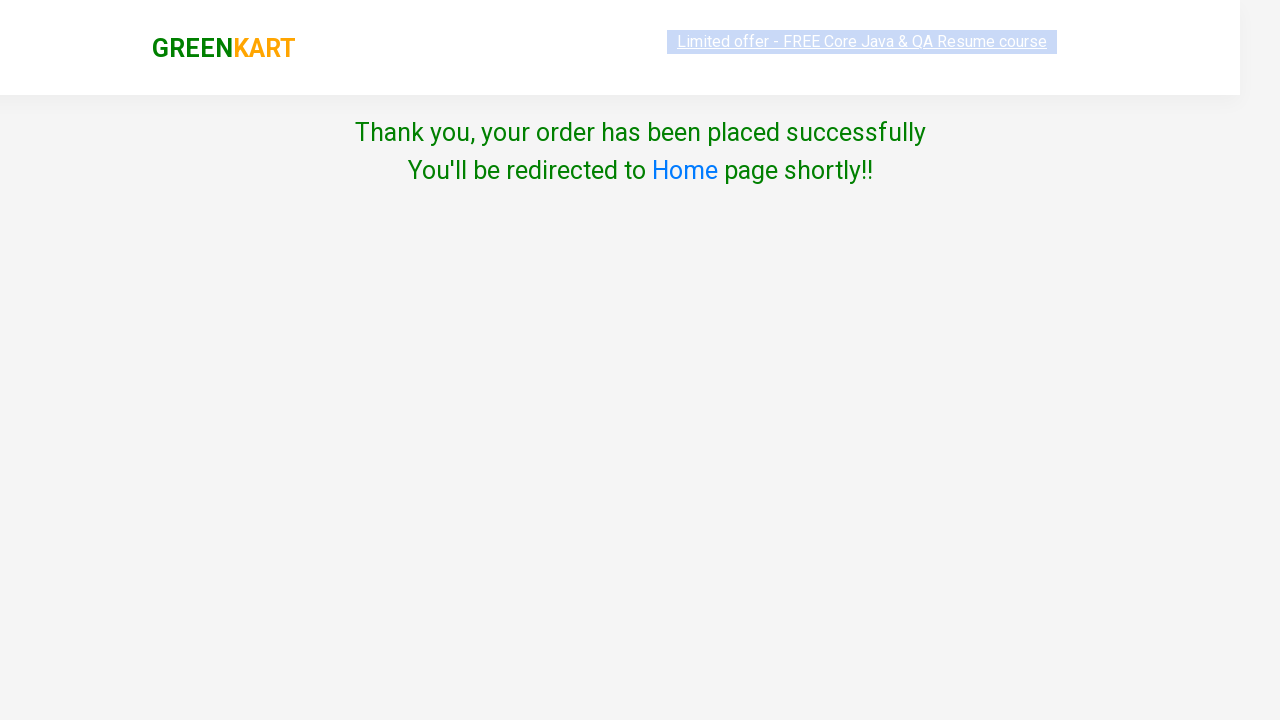